Tests autocomplete functionality by typing random letters and selecting from dropdown suggestions

Starting URL: https://codenboxautomationlab.com/practice/

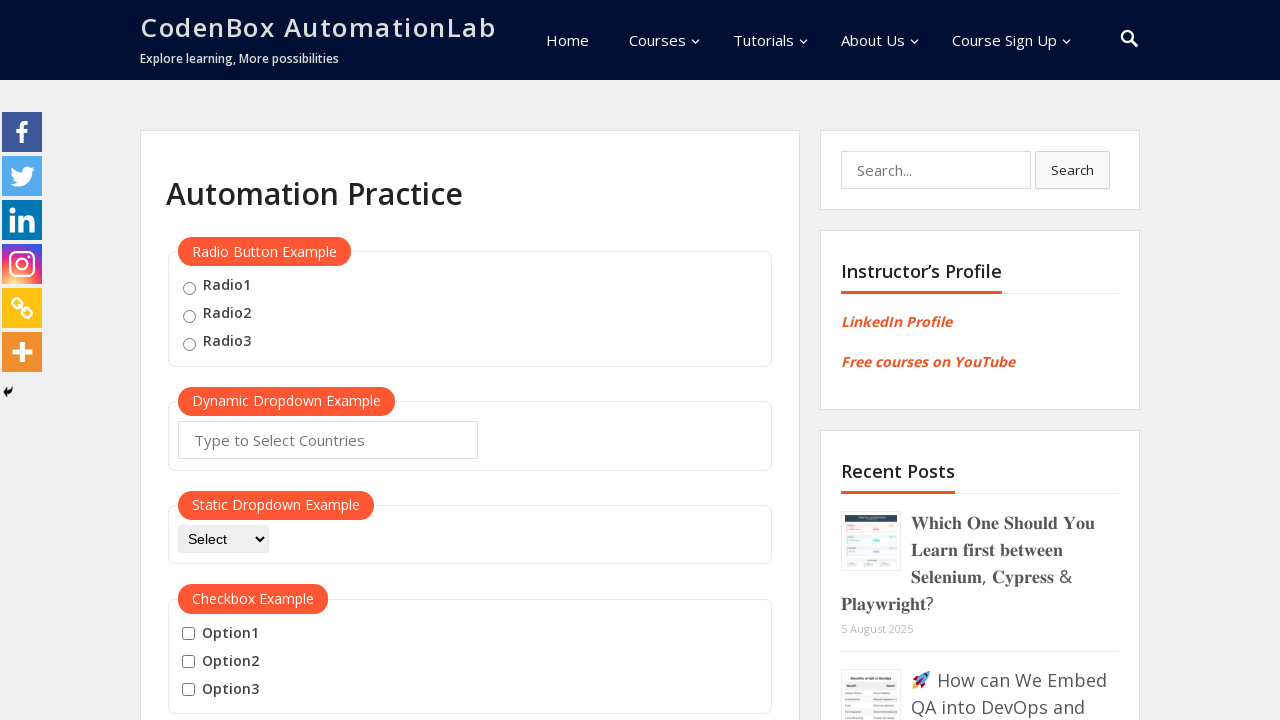

Filled autocomplete field with random letters: 'bi' on #autocomplete
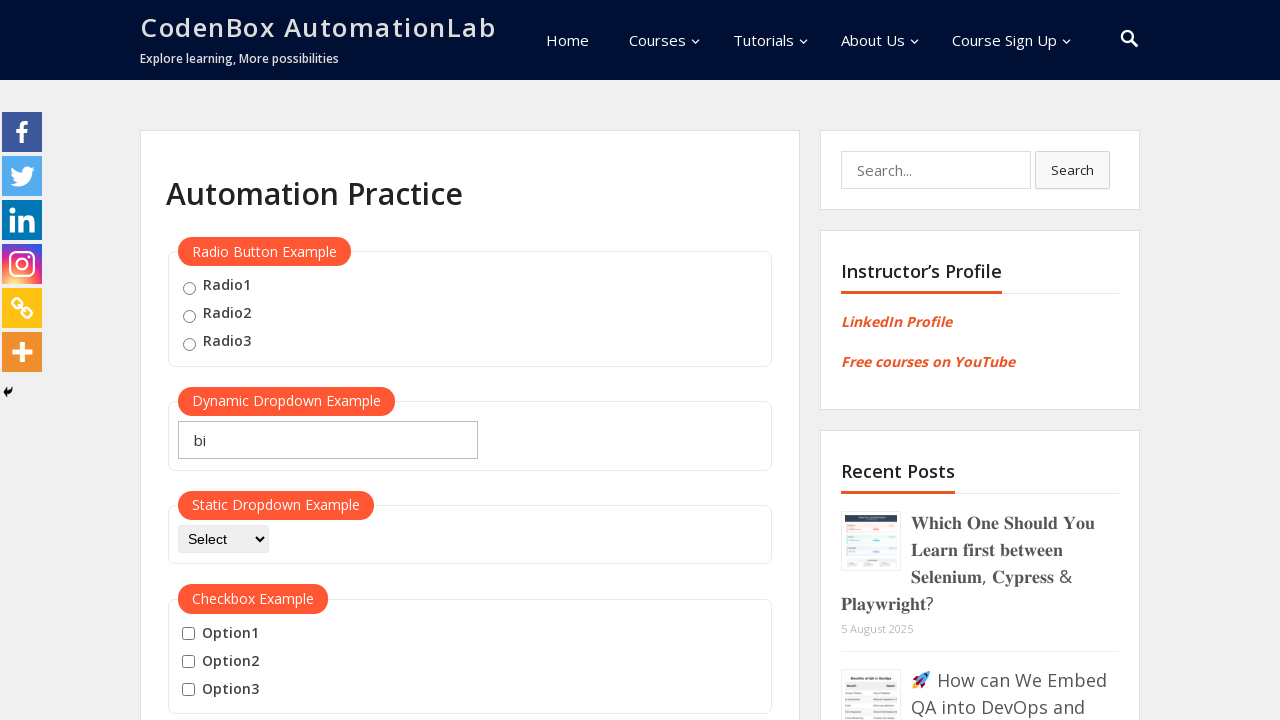

Waited 1 second for autocomplete suggestions to appear
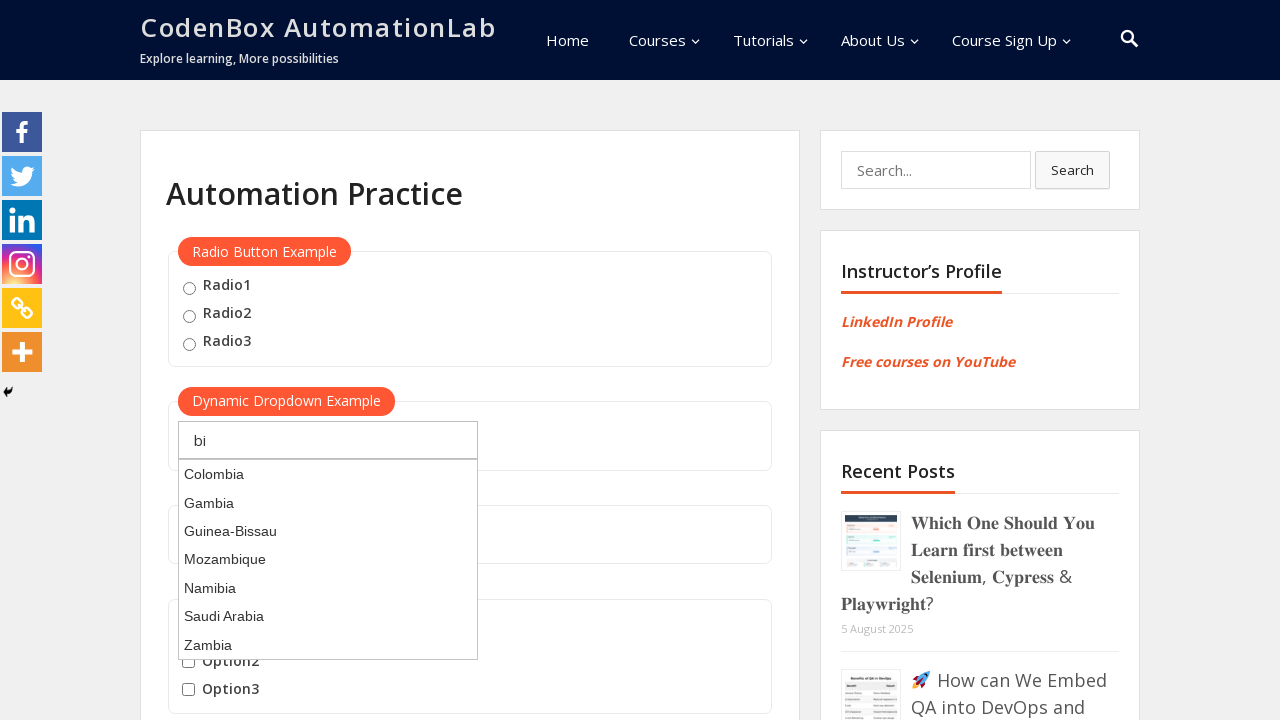

Pressed ArrowDown to navigate to first suggestion
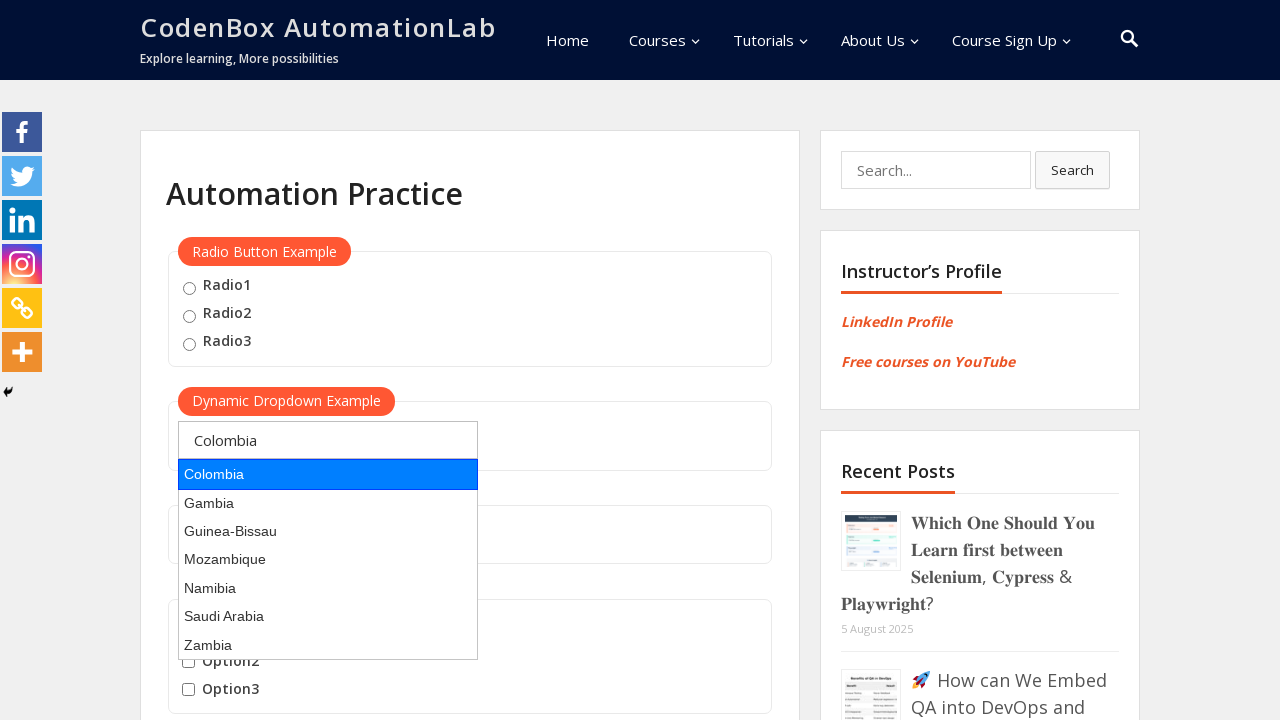

Pressed Enter to select the highlighted suggestion
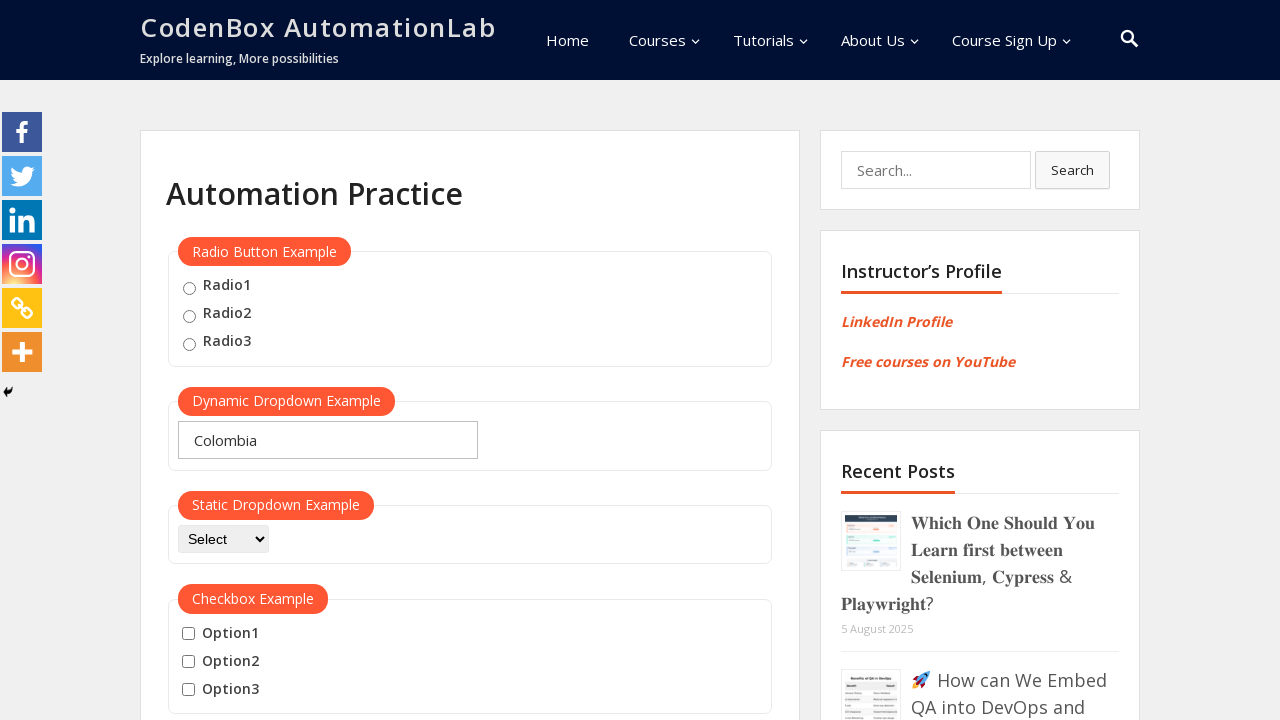

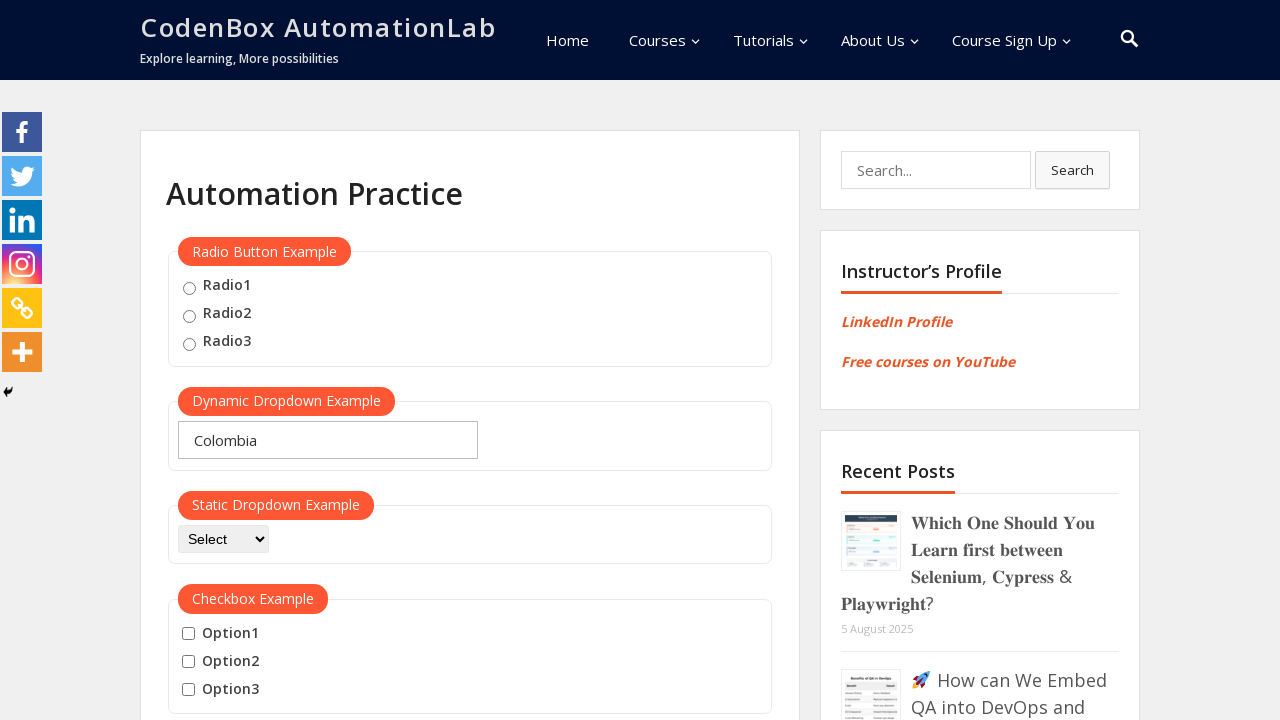